Tests successful login with valid credentials on a public demo site and verifies the "Secure Area" text appears

Starting URL: http://the-internet.herokuapp.com/login

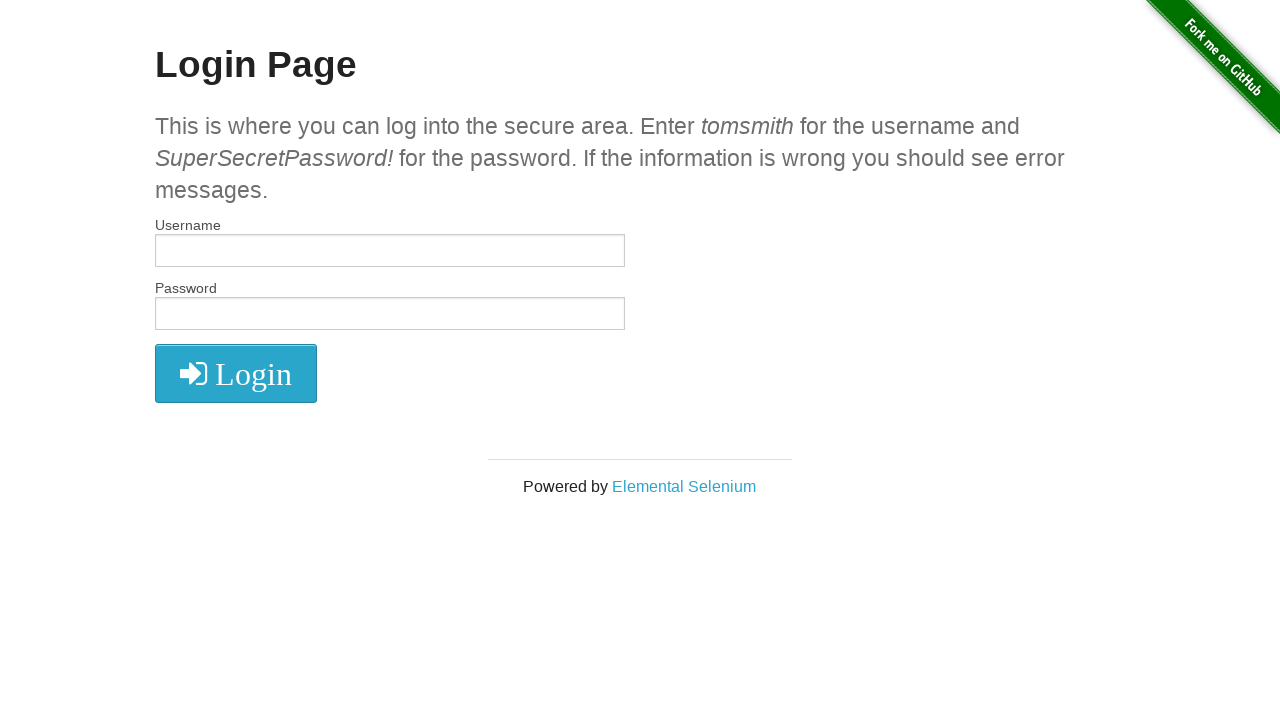

Filled username field with 'tomsmith' on #username
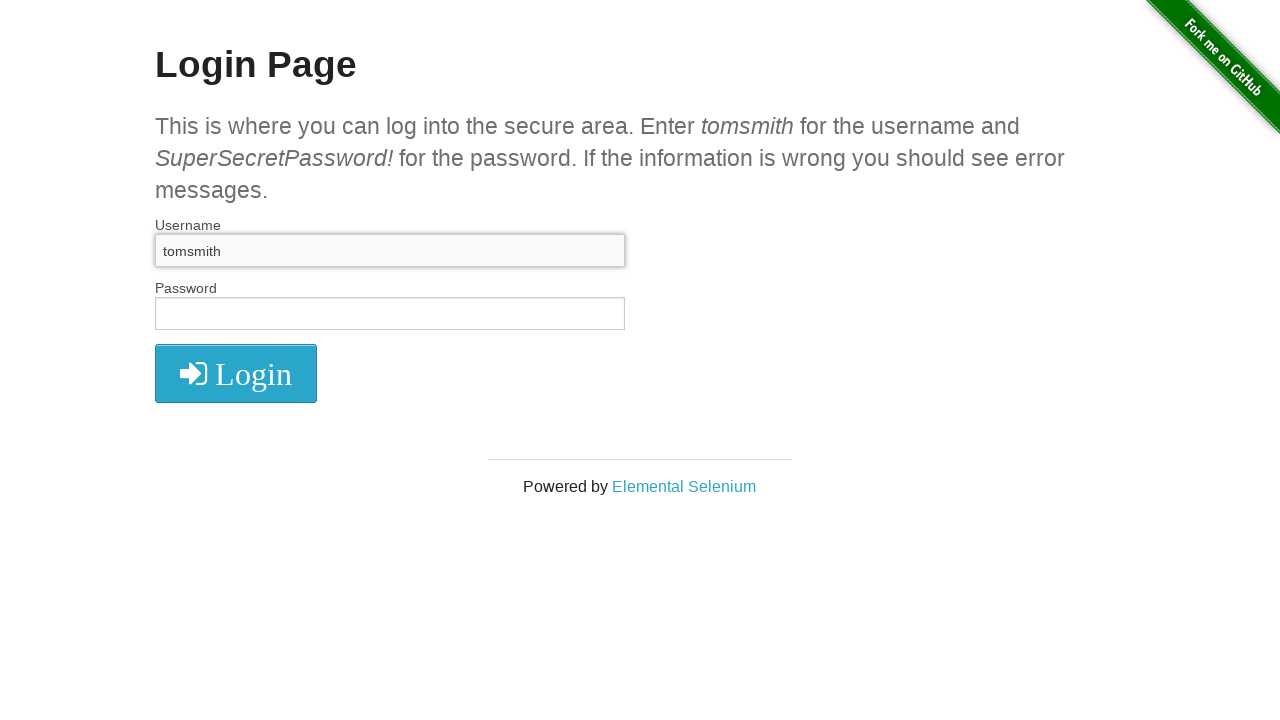

Filled password field with 'SuperSecretPassword!' on #password
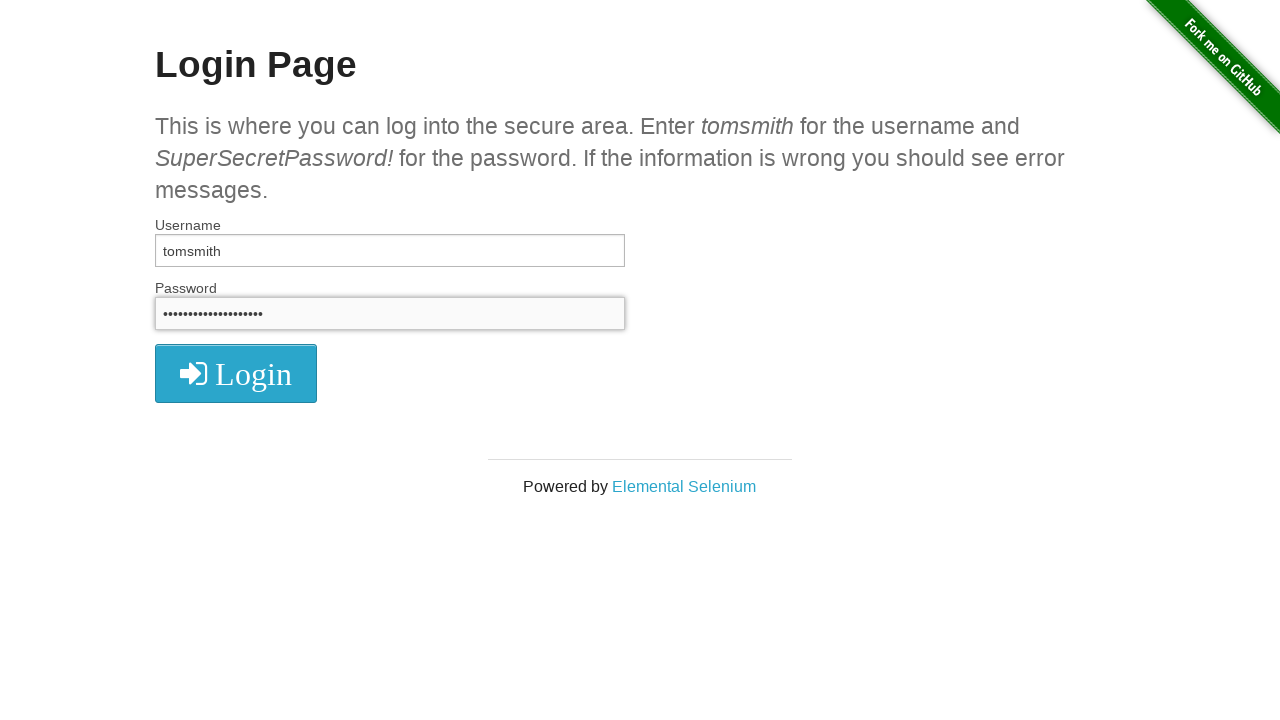

Clicked LOGIN button at (236, 374) on xpath=//i[@class='fa fa-2x fa-sign-in']
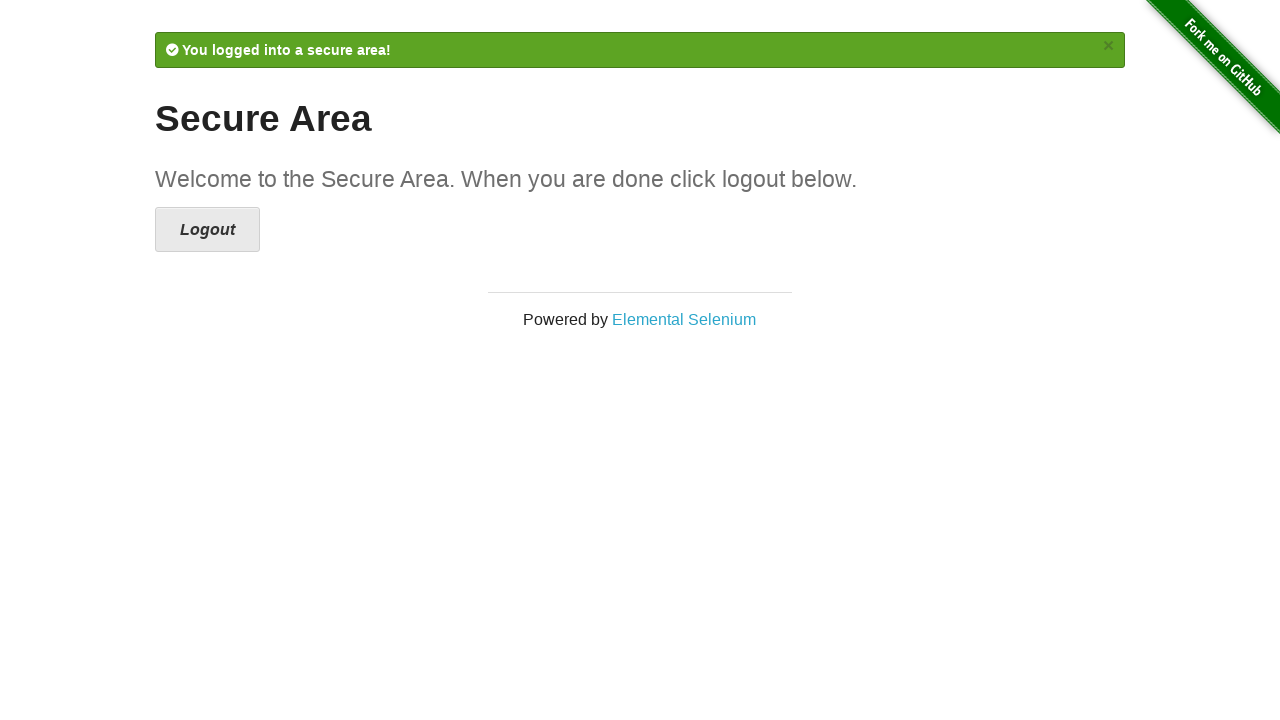

Verified 'Secure Area' heading appeared after successful login
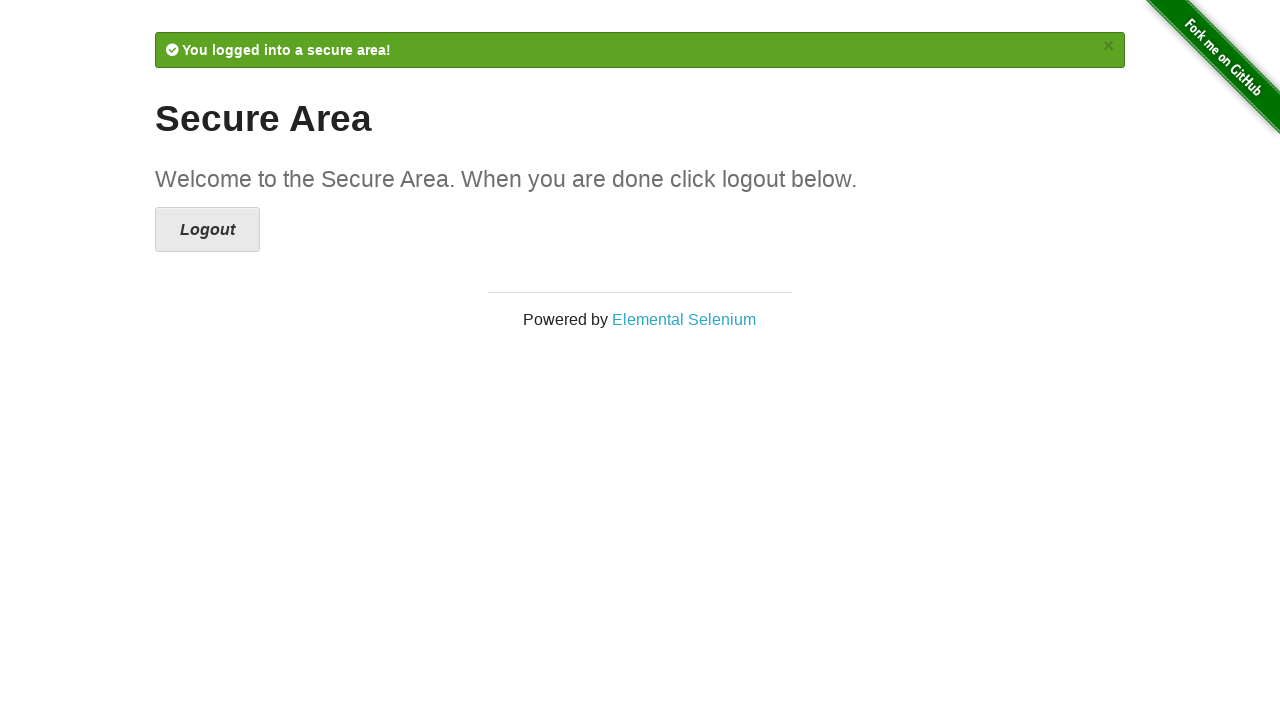

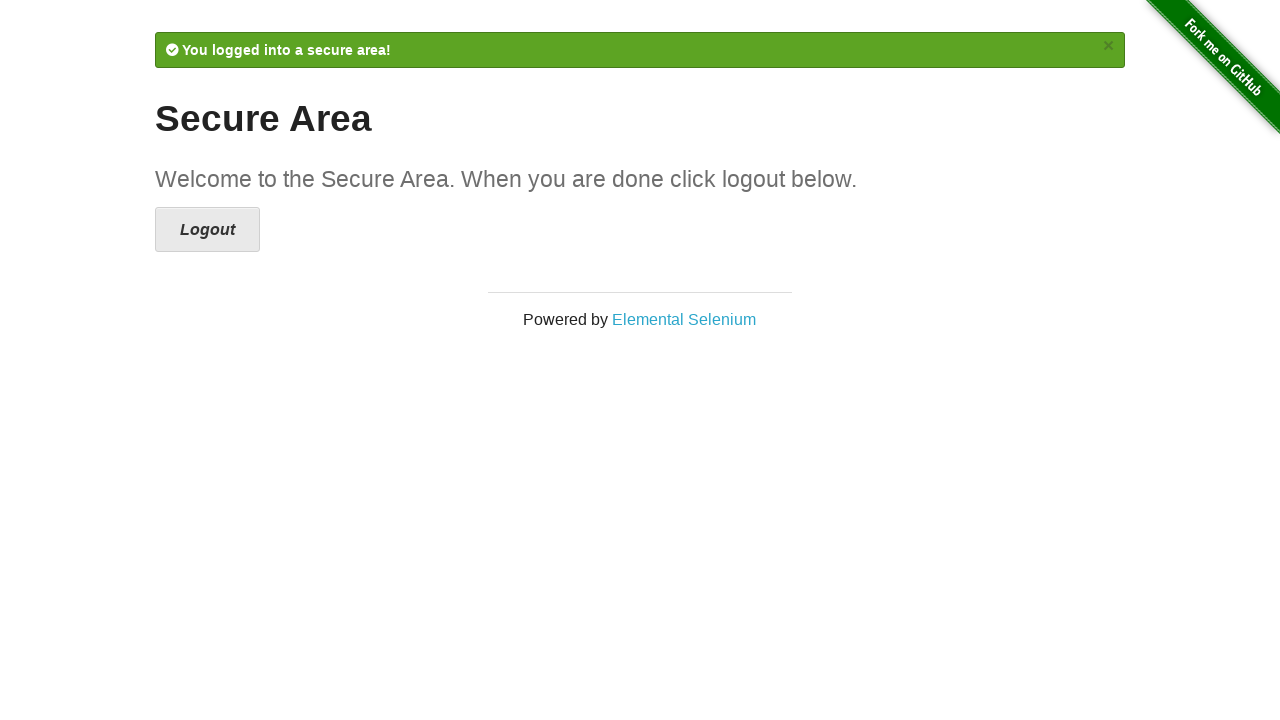